Tests movie ticket booking functionality by entering number of tickets, selecting ticket class, choosing registered user status, entering a promo code, and clicking the Book Now button to verify the final calculated price.

Starting URL: https://muntasir101.github.io/Movie-Ticket-Booking/

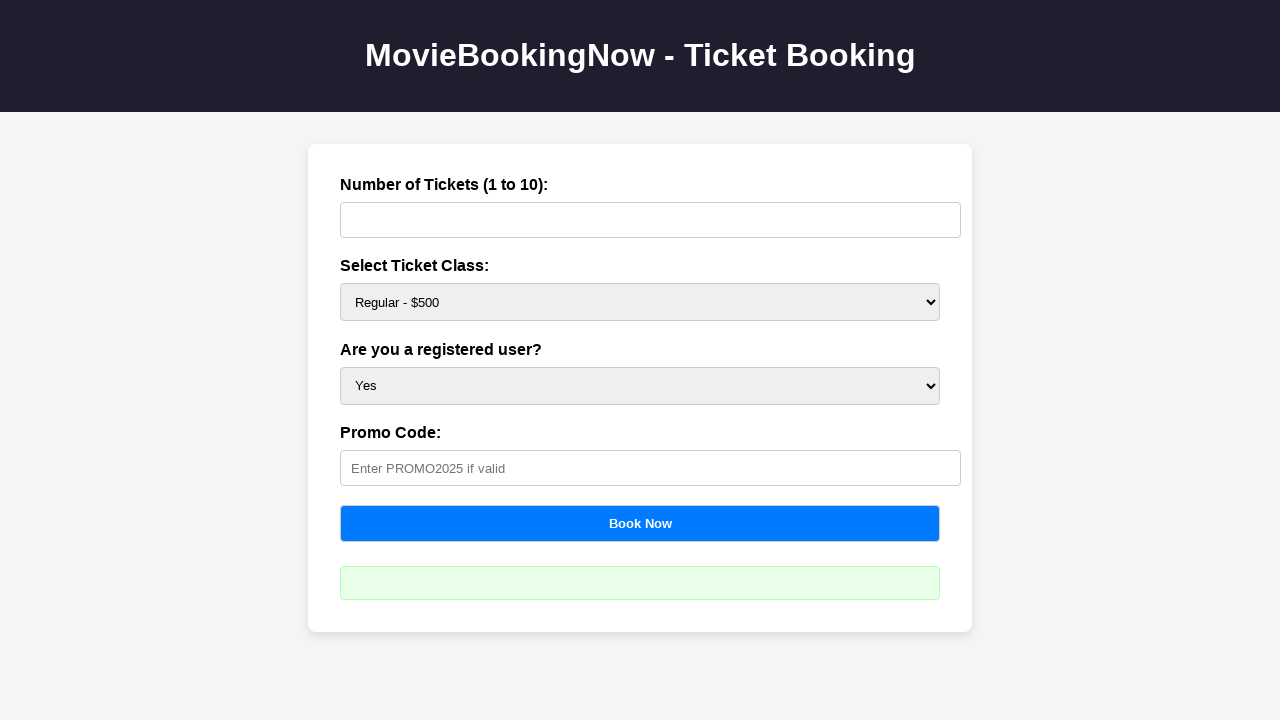

Waited for ticket quantity input field to load
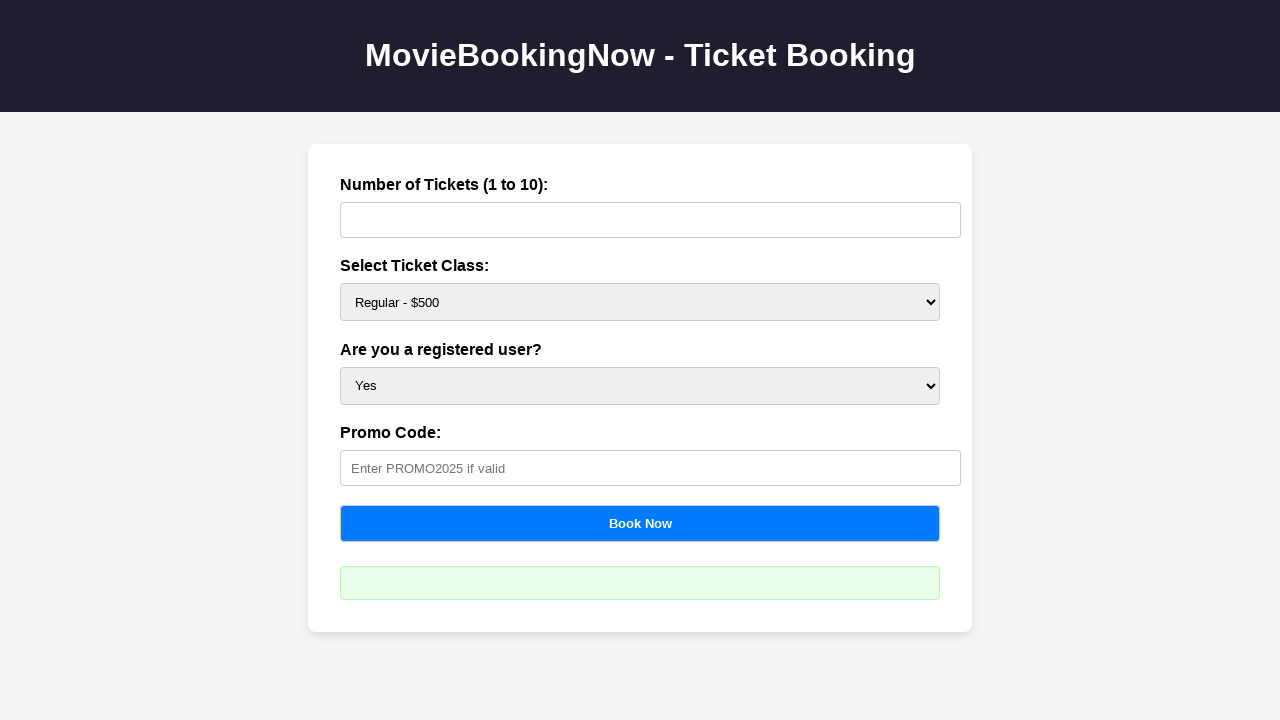

Entered 7 as the number of tickets on #tickets
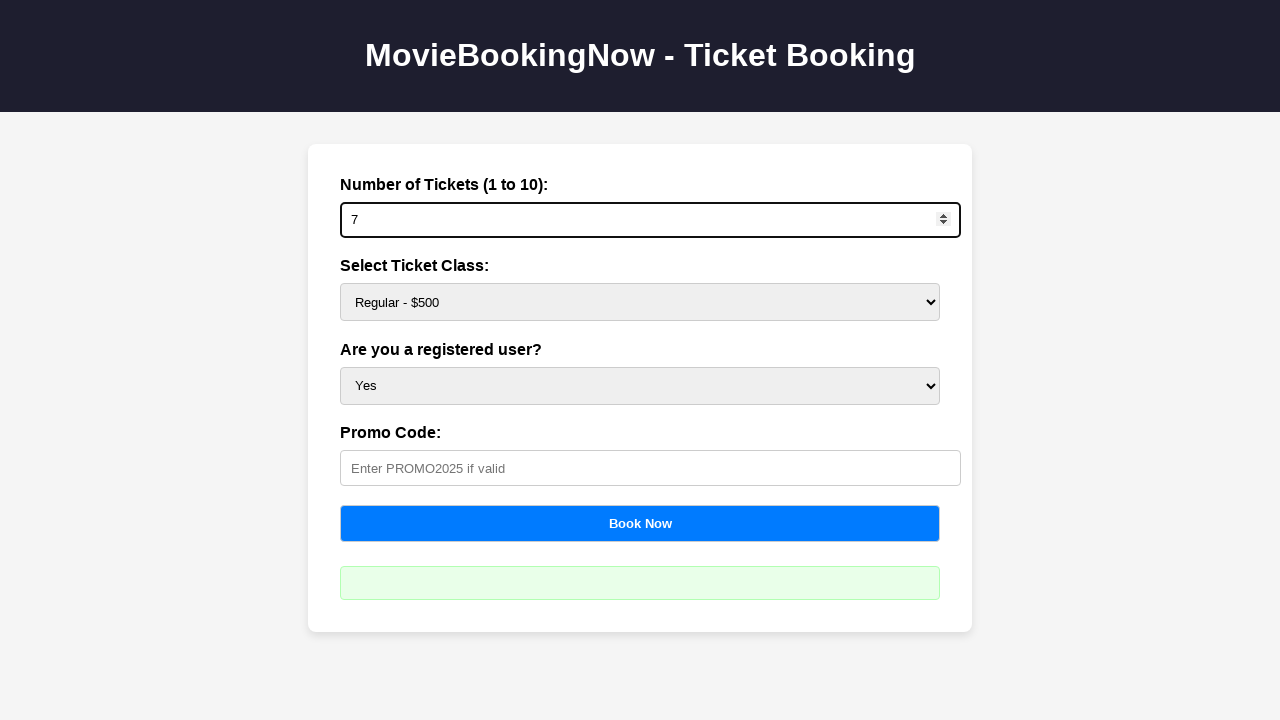

Selected Silver ticket class with price $1000 on #price
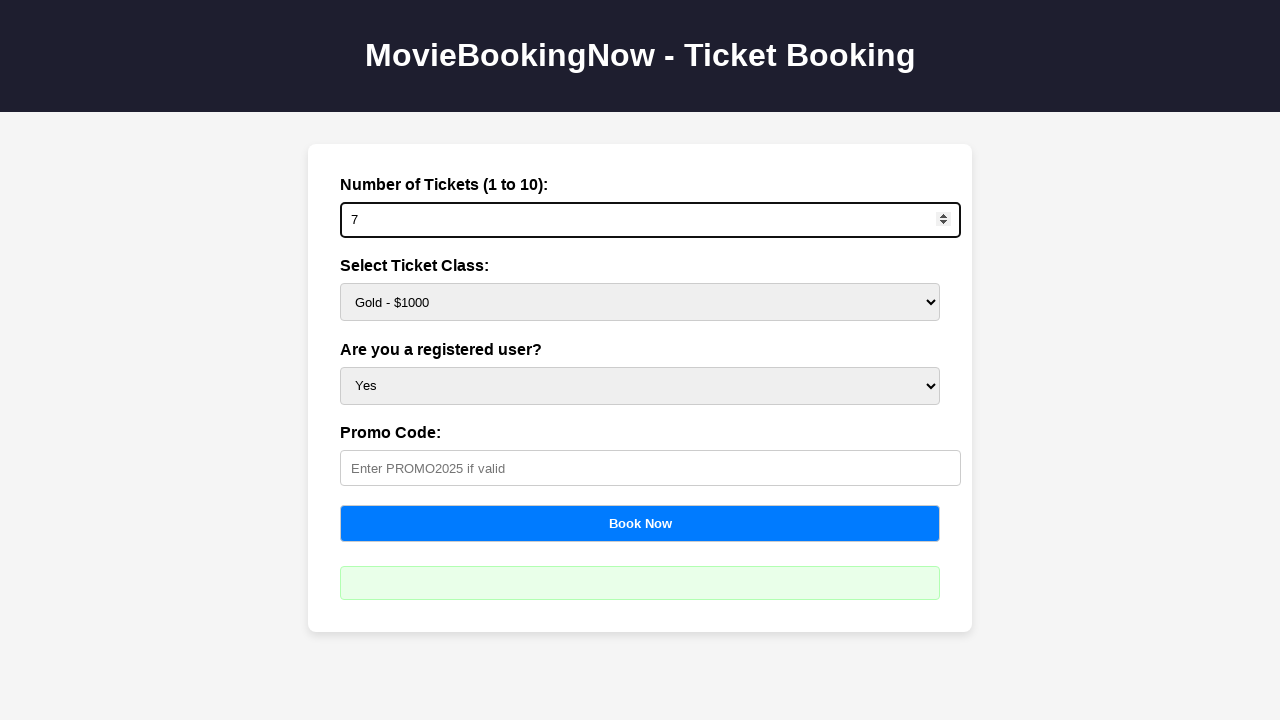

Selected 'No' for registered user status on #user
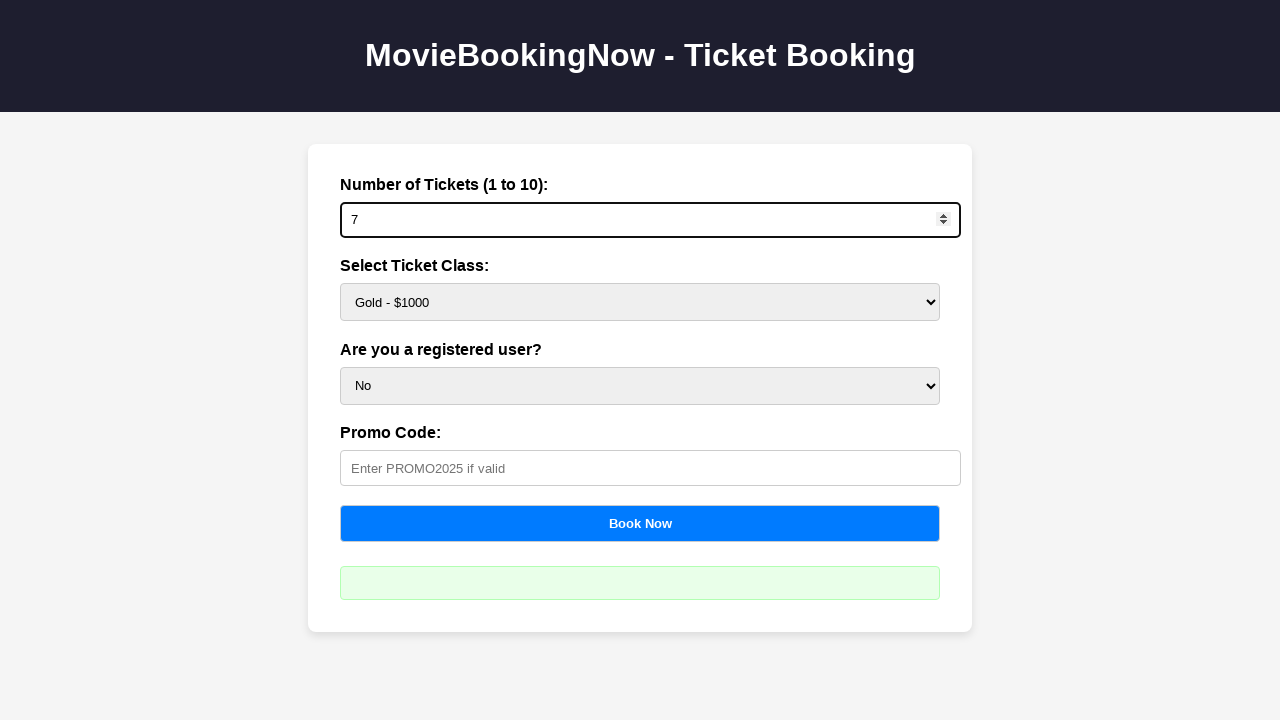

Entered promo code 'PROMO2025' on #promo
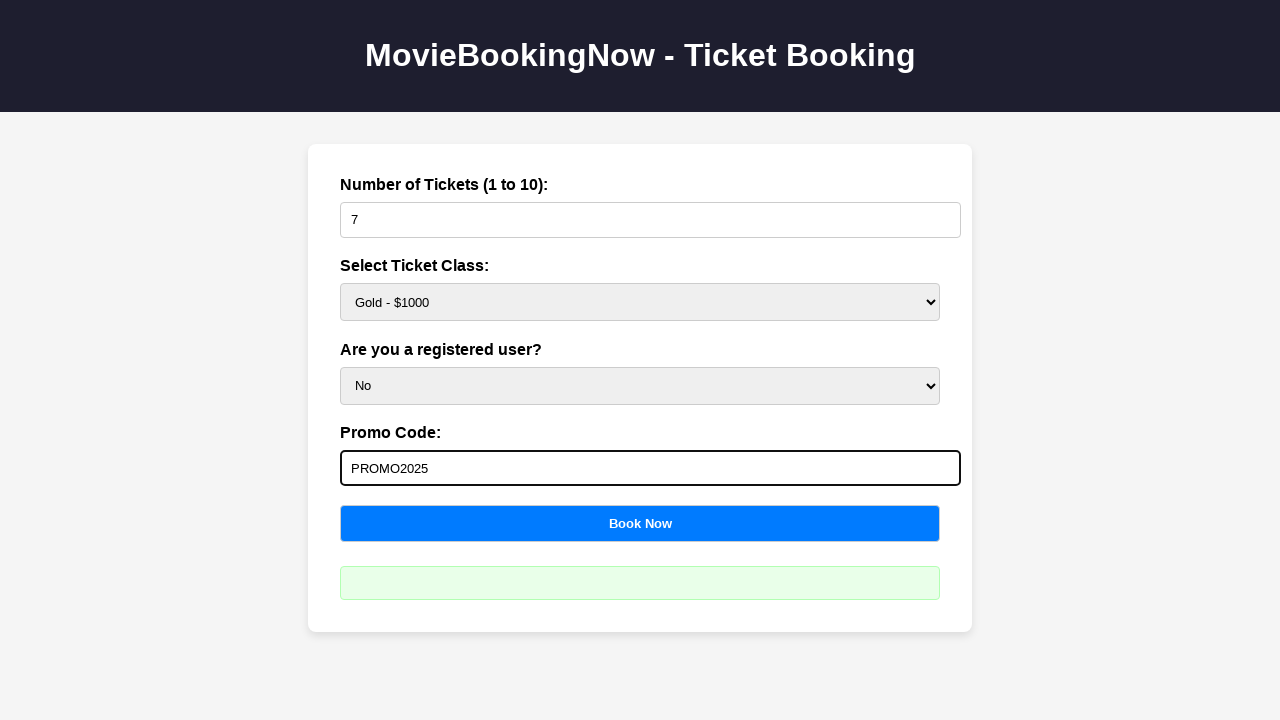

Clicked Book Now button to calculate final price at (640, 523) on button[onclick='calculateBooking()']
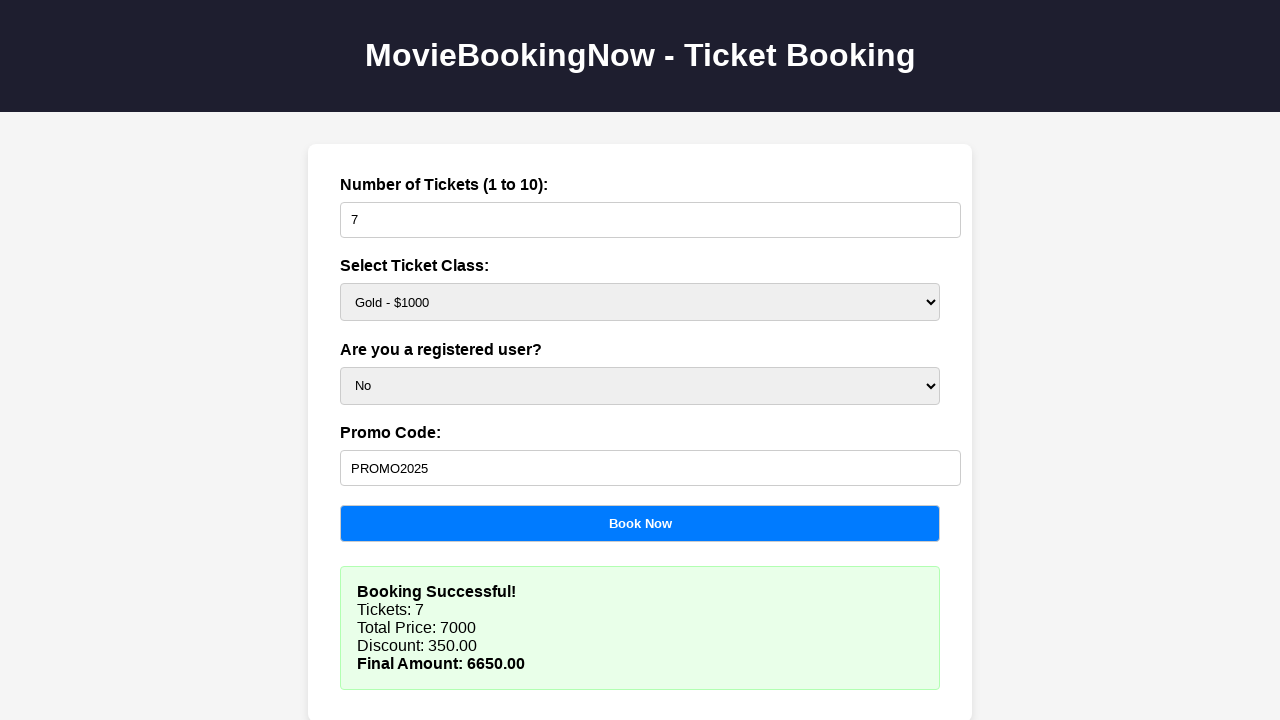

Final calculated price displayed successfully
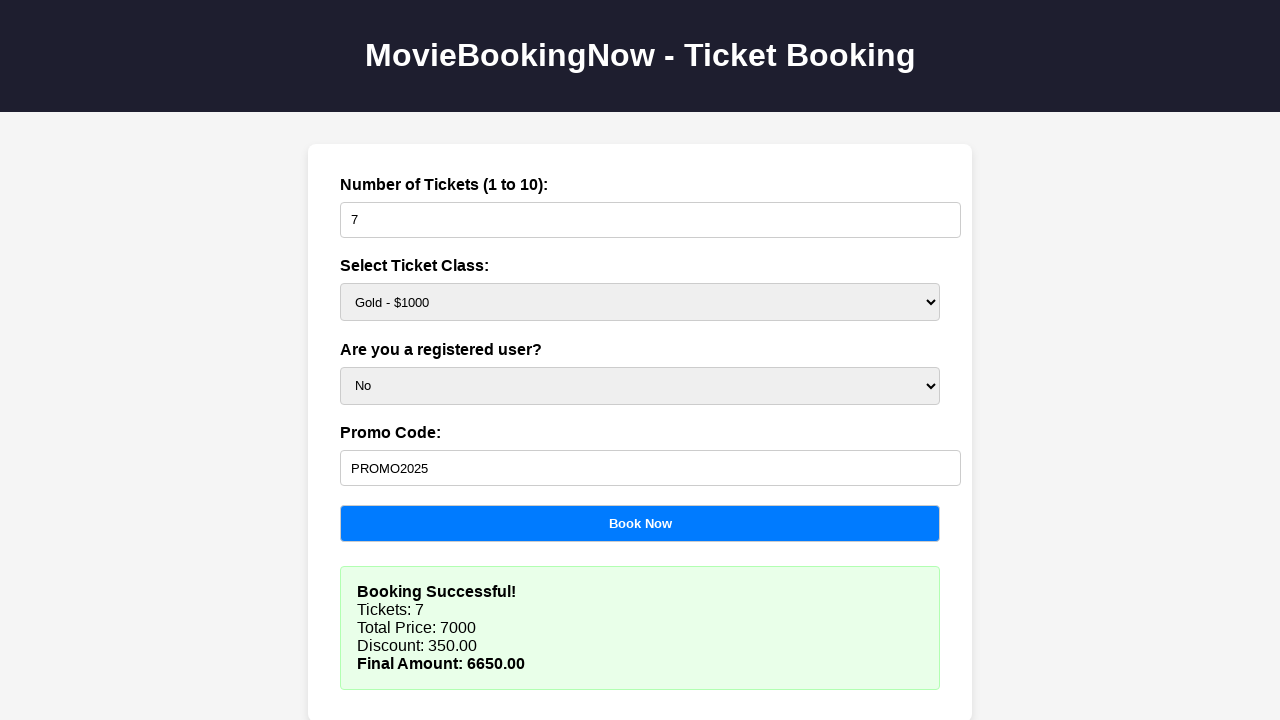

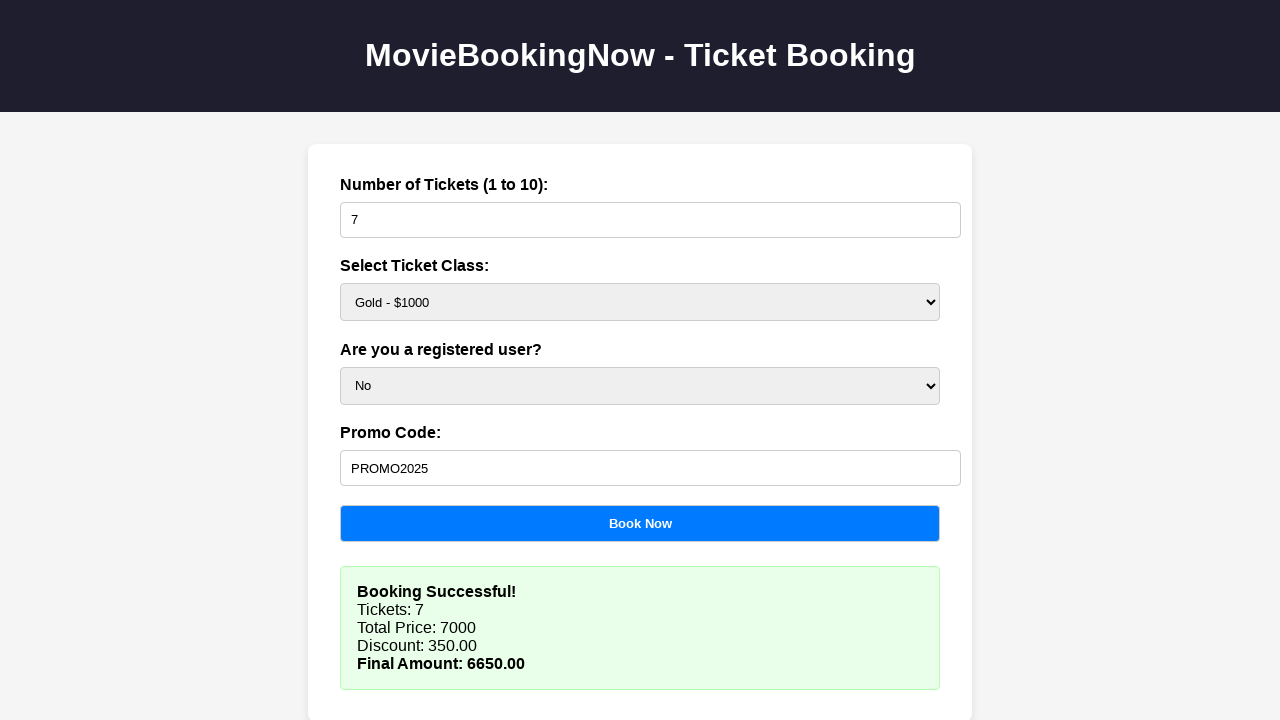